Navigates to a specific product detail page and verifies the product title and URL

Starting URL: https://www.automationexercise.com/

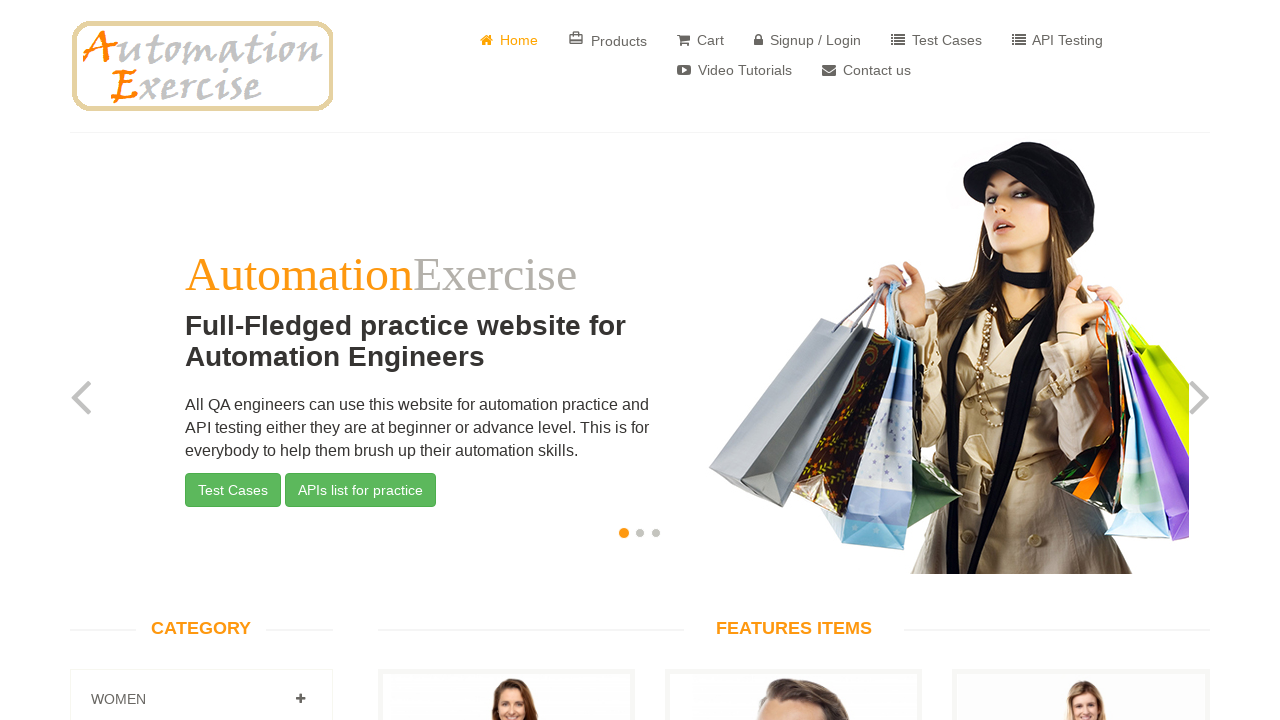

Clicked on product link to navigate to product details page at (794, 361) on xpath=//a[@href="/product_details/2"]
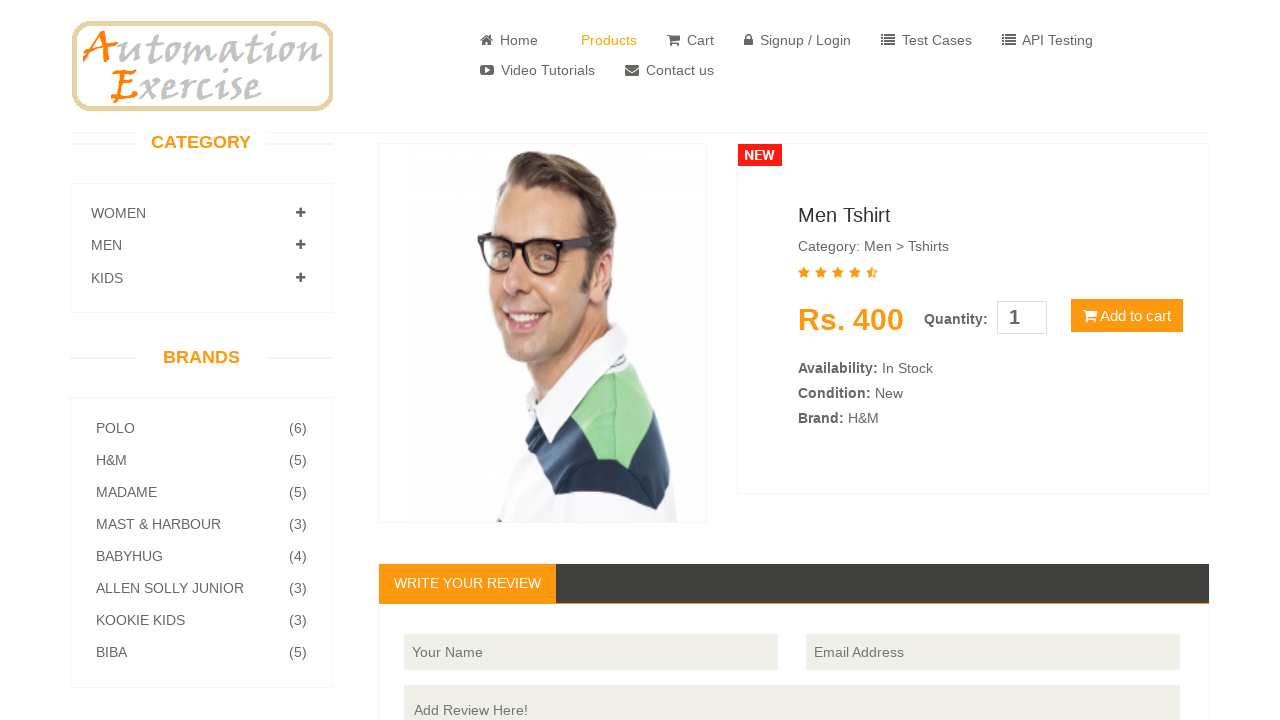

Product detail page loaded and product title 'Men Tshirt' verified
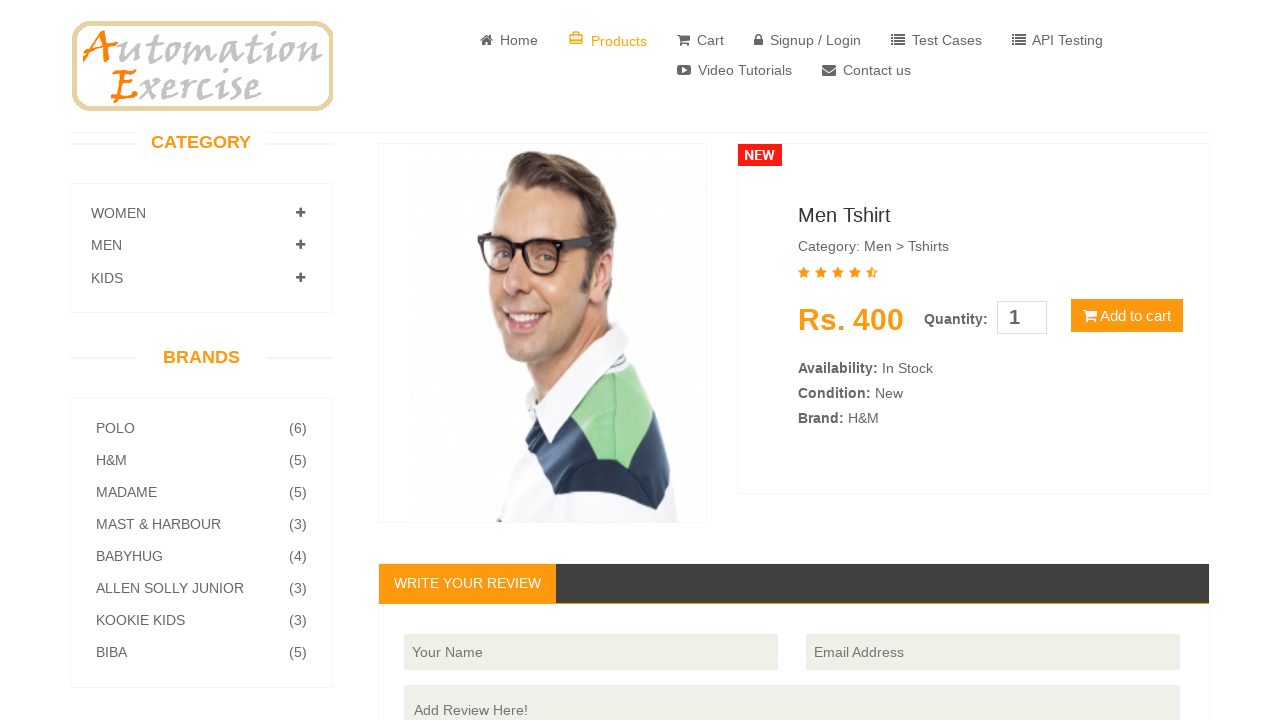

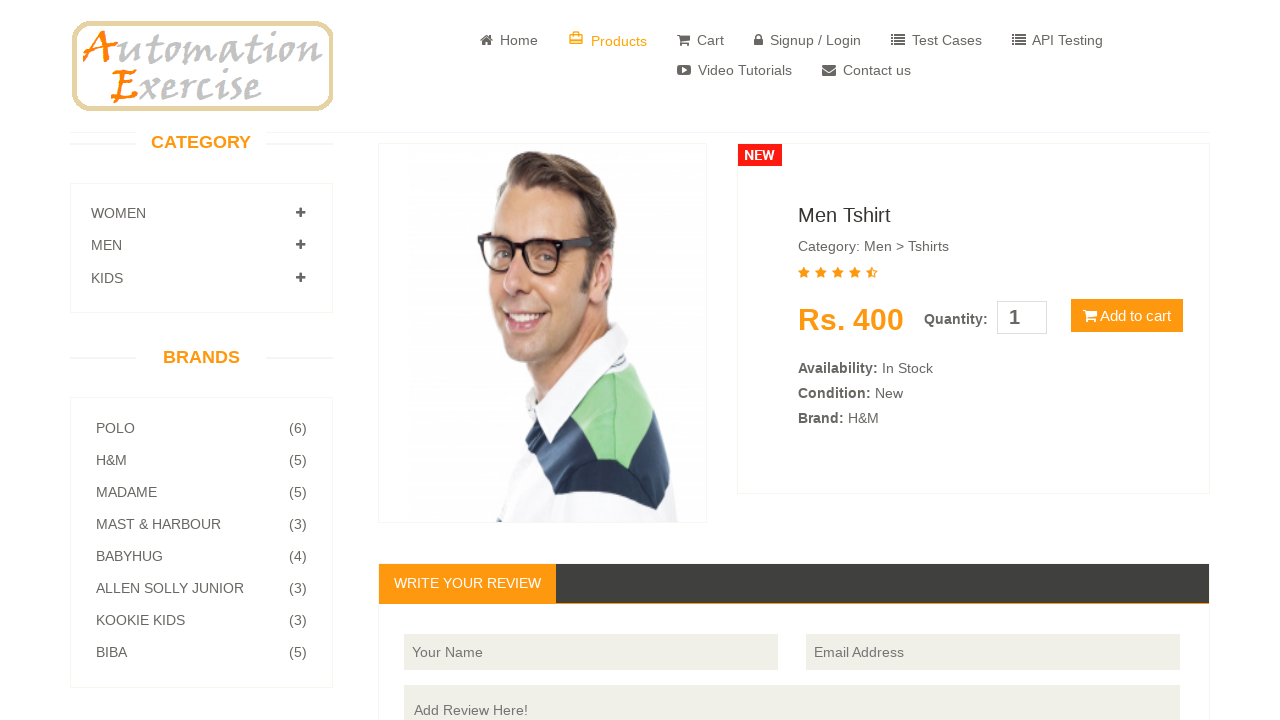